Navigates to a Finnish football league statistics page and waits for the statistics table to load

Starting URL: https://tulospalvelu.palloliitto.fi/category/M1LCUP!M1LCUP25/statistics/points

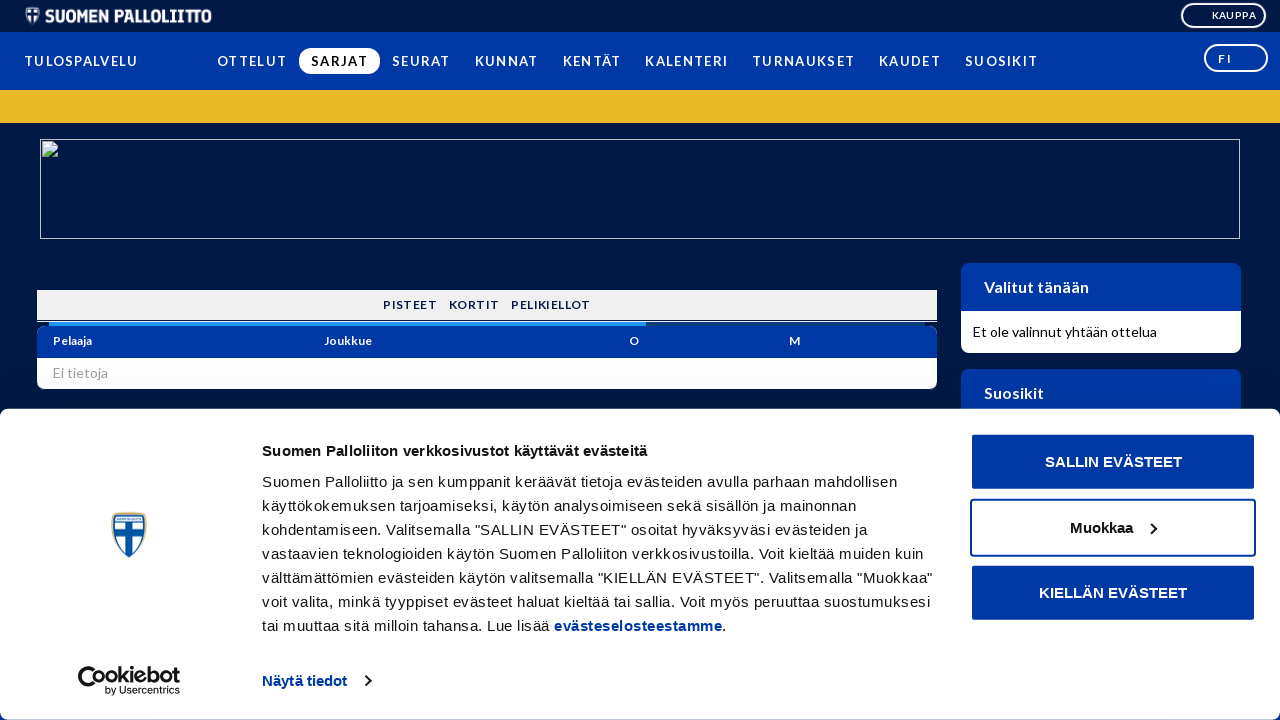

Navigated to Finnish football league statistics page
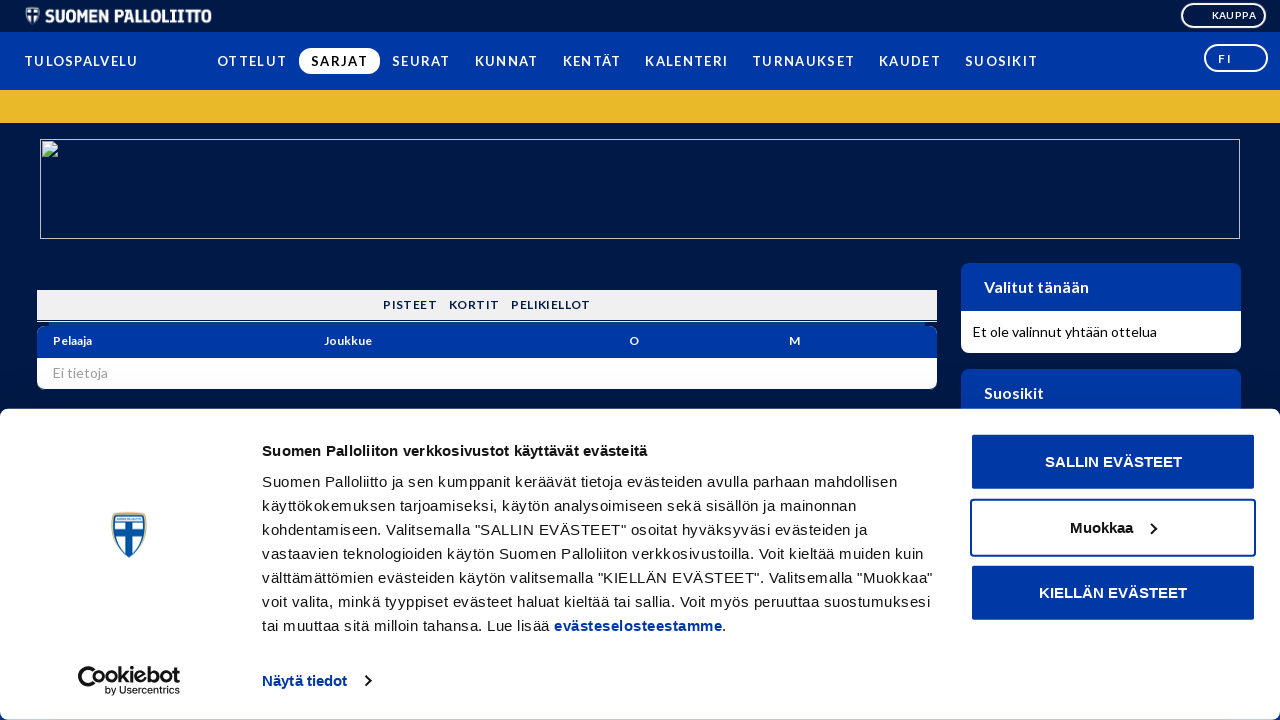

Statistics table loaded
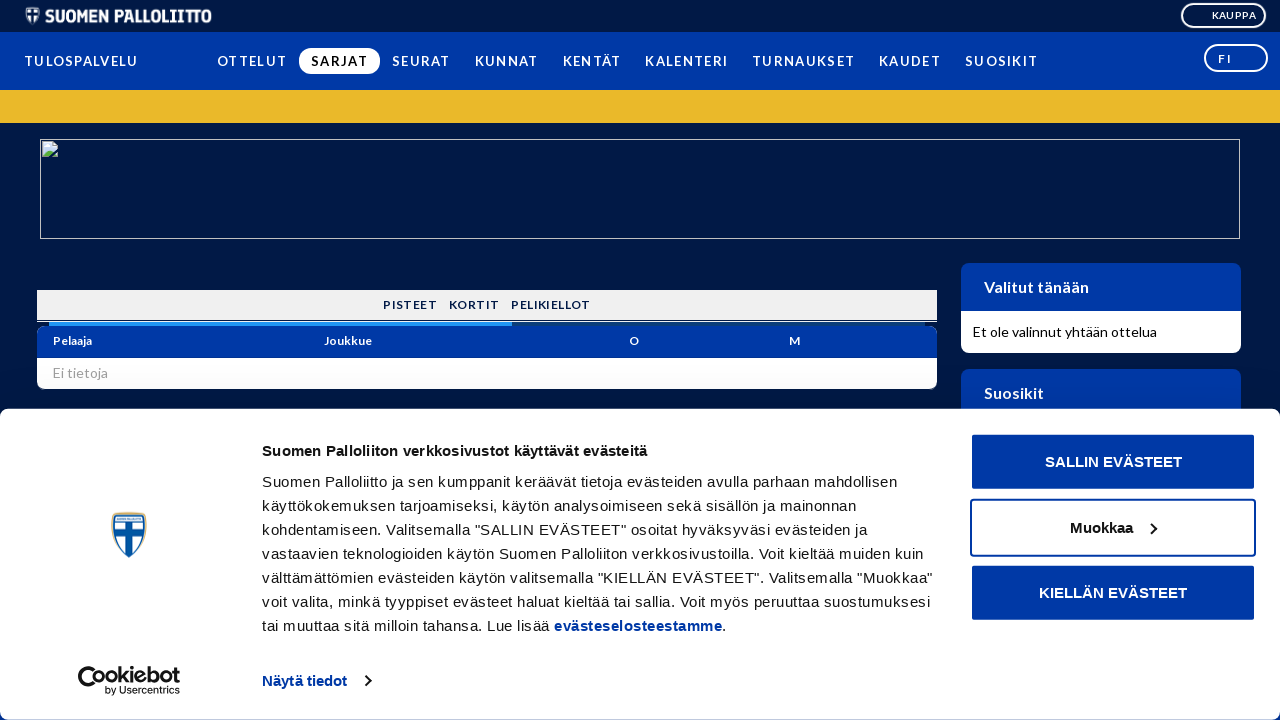

Table rows verified and present
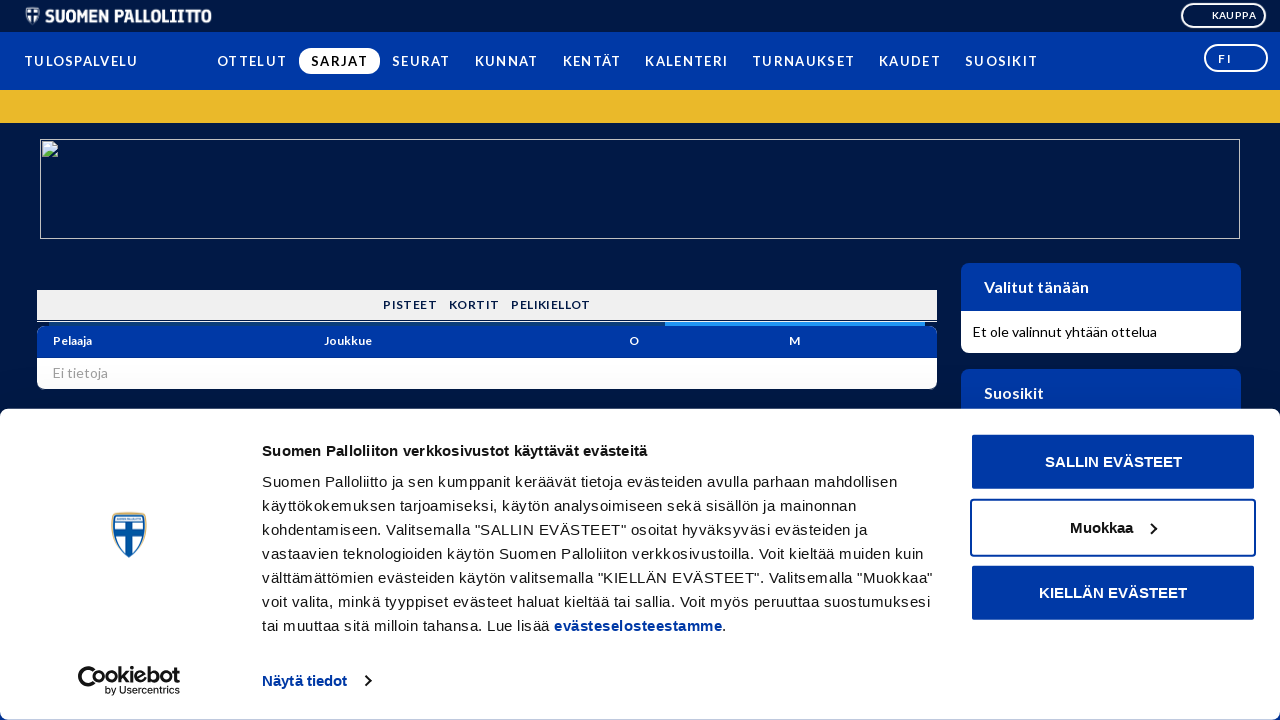

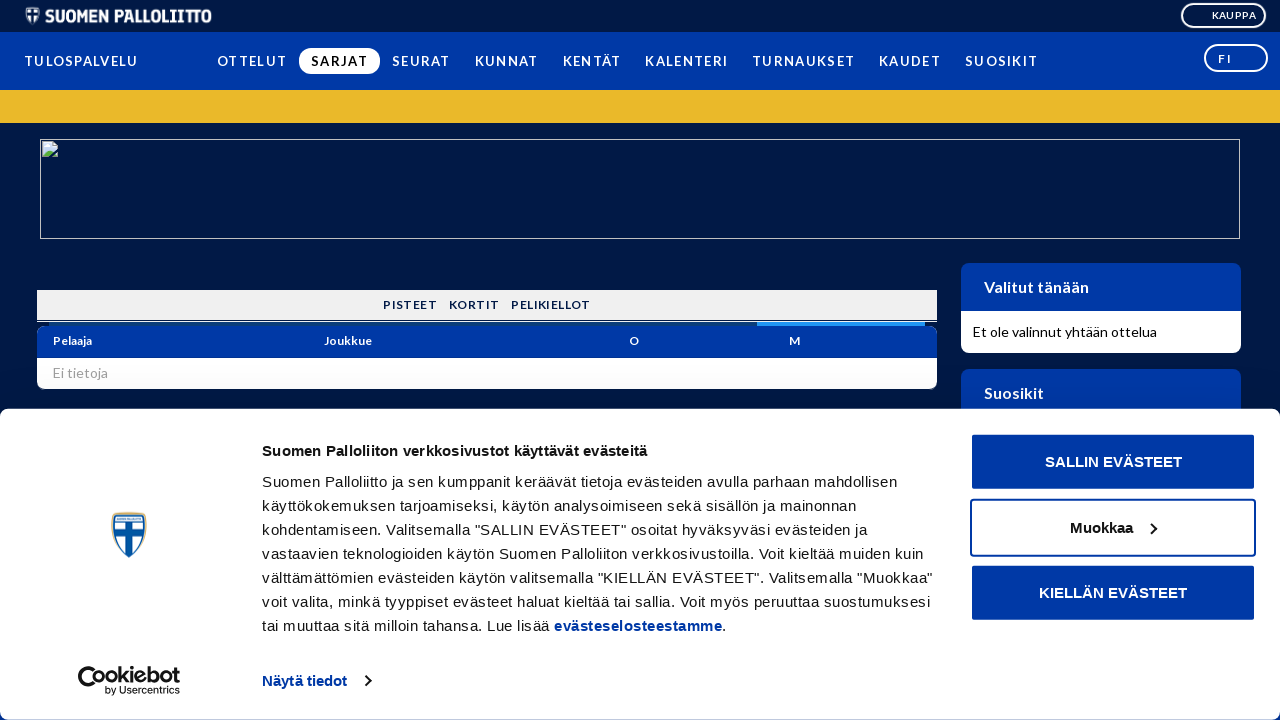